Tests checkbox interaction on a practice form by clicking the Sports checkbox, verifying it is displayed, and clicking it again to toggle its state.

Starting URL: https://demoqa.com/automation-practice-form

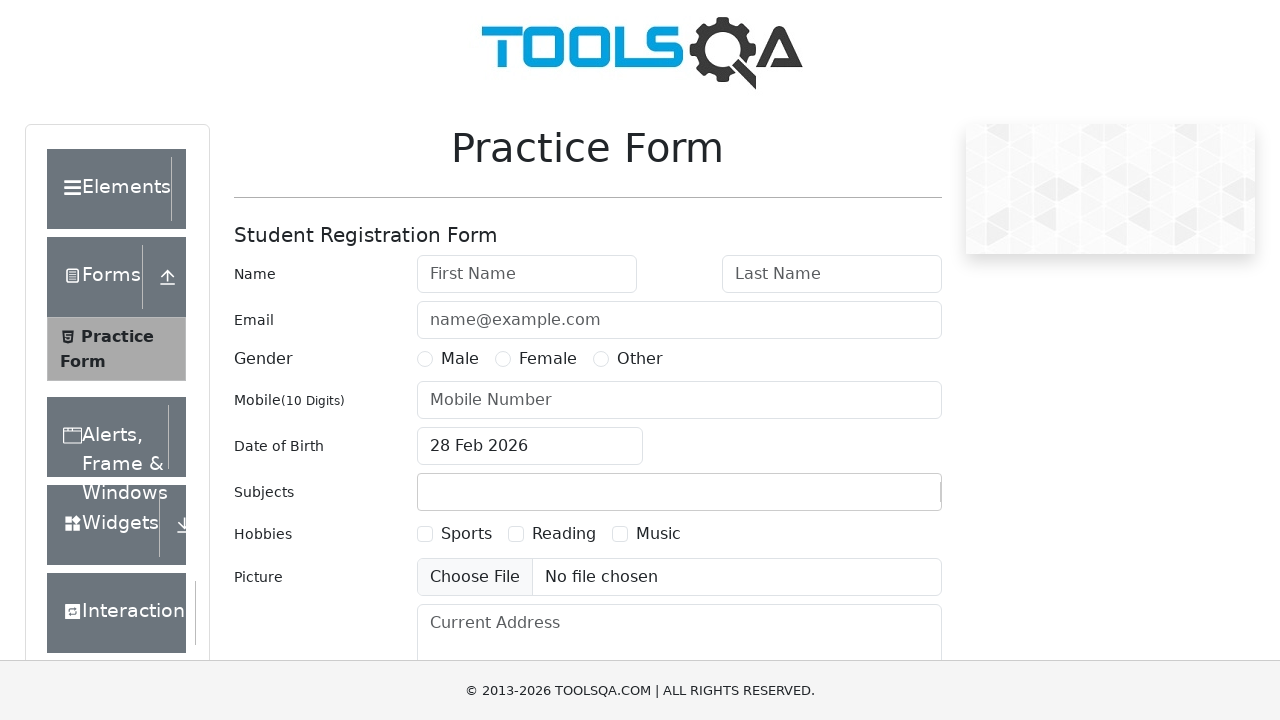

Clicked the Sports checkbox at (466, 534) on xpath=//label[normalize-space()='Sports']
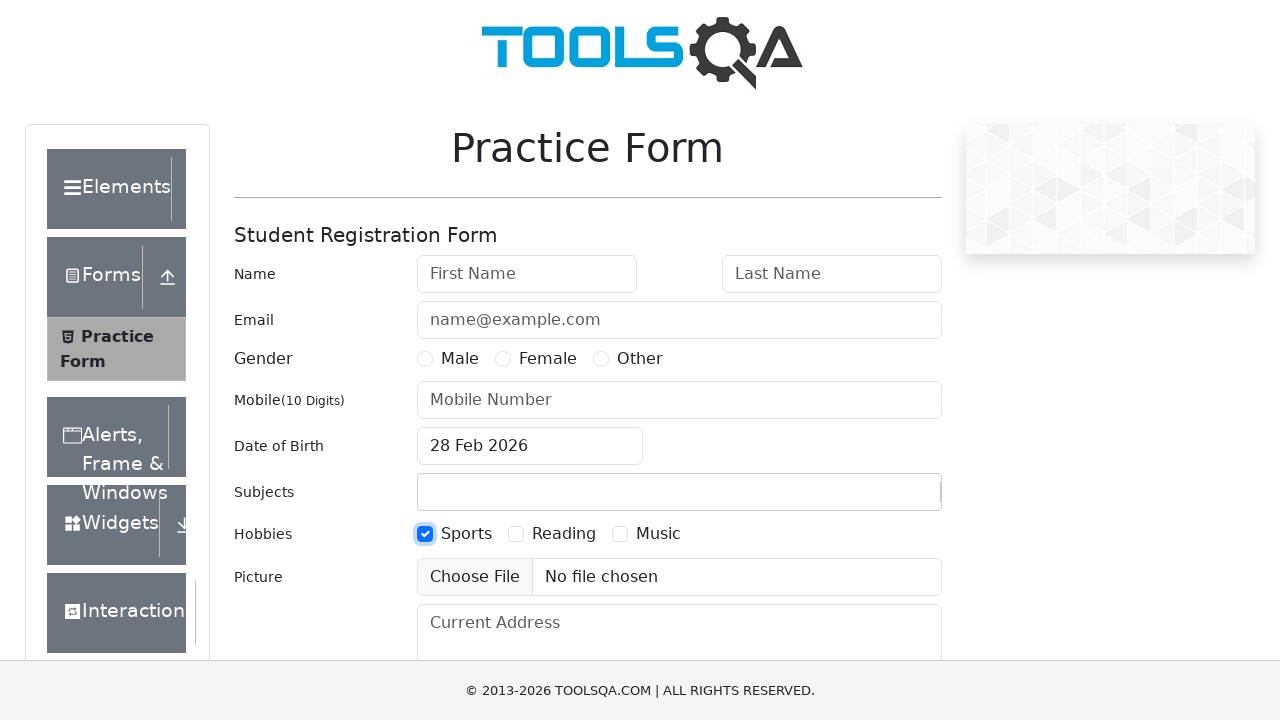

Verified Sports checkbox is visible
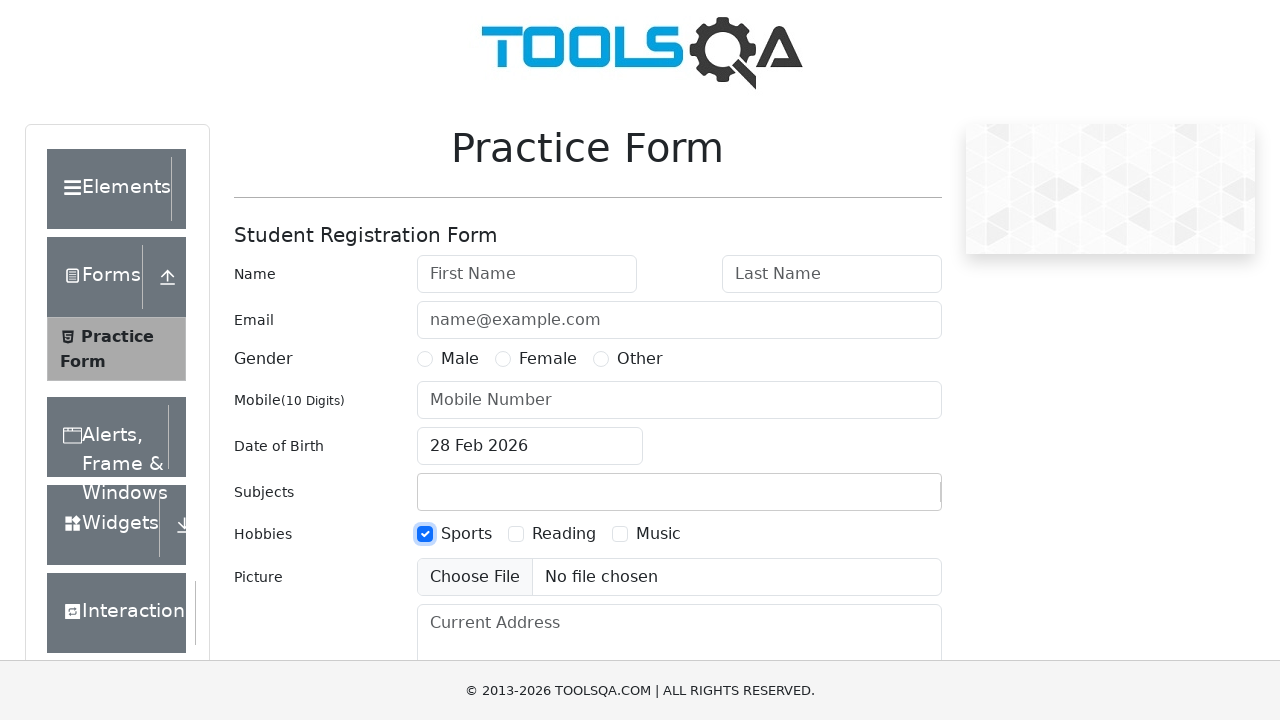

Clicked Sports checkbox again to toggle its state at (466, 534) on xpath=//label[normalize-space()='Sports']
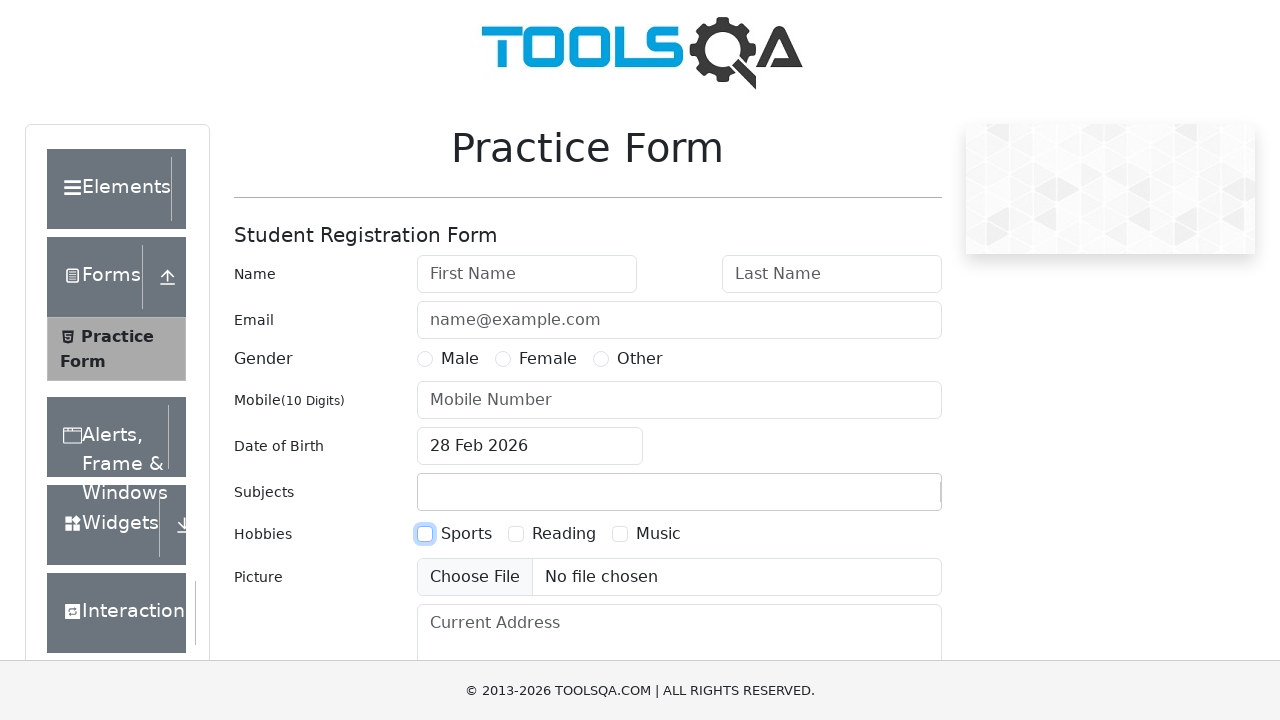

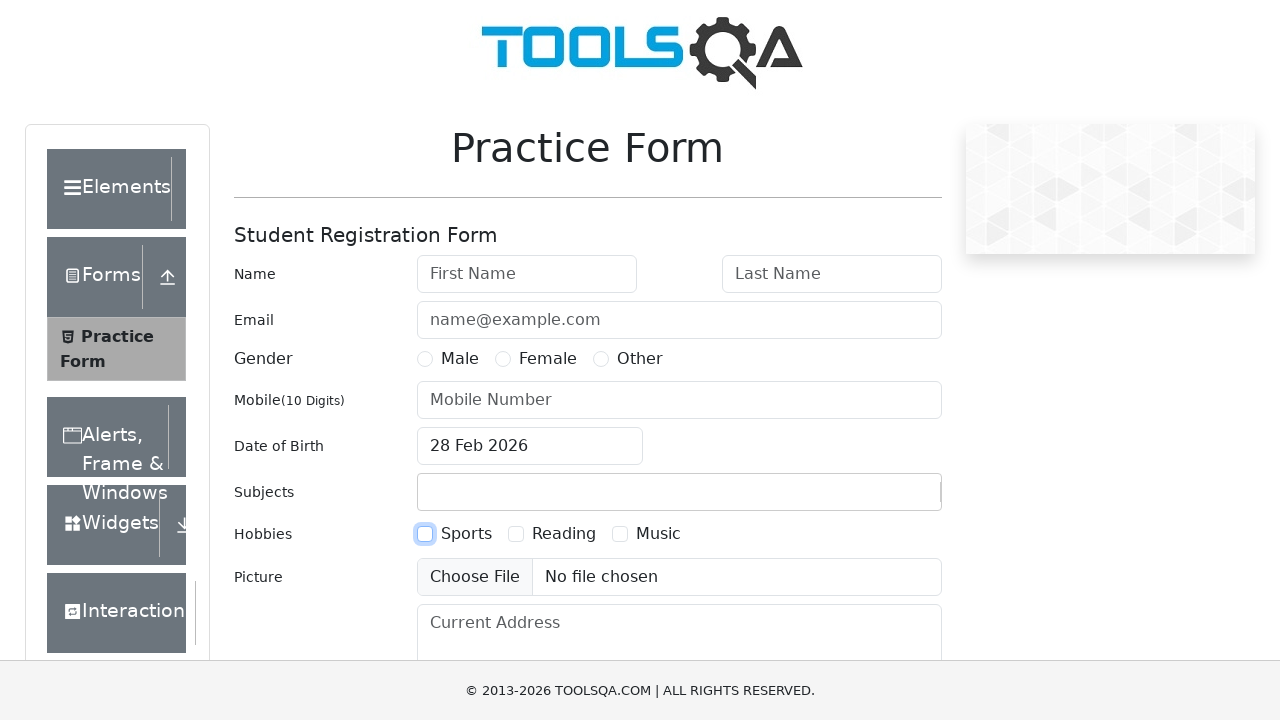